Tests JavaScript alert handling by clicking a button that triggers an alert popup, accepting the alert, and verifying the page state

Starting URL: https://demo.automationtesting.in/Alerts.html

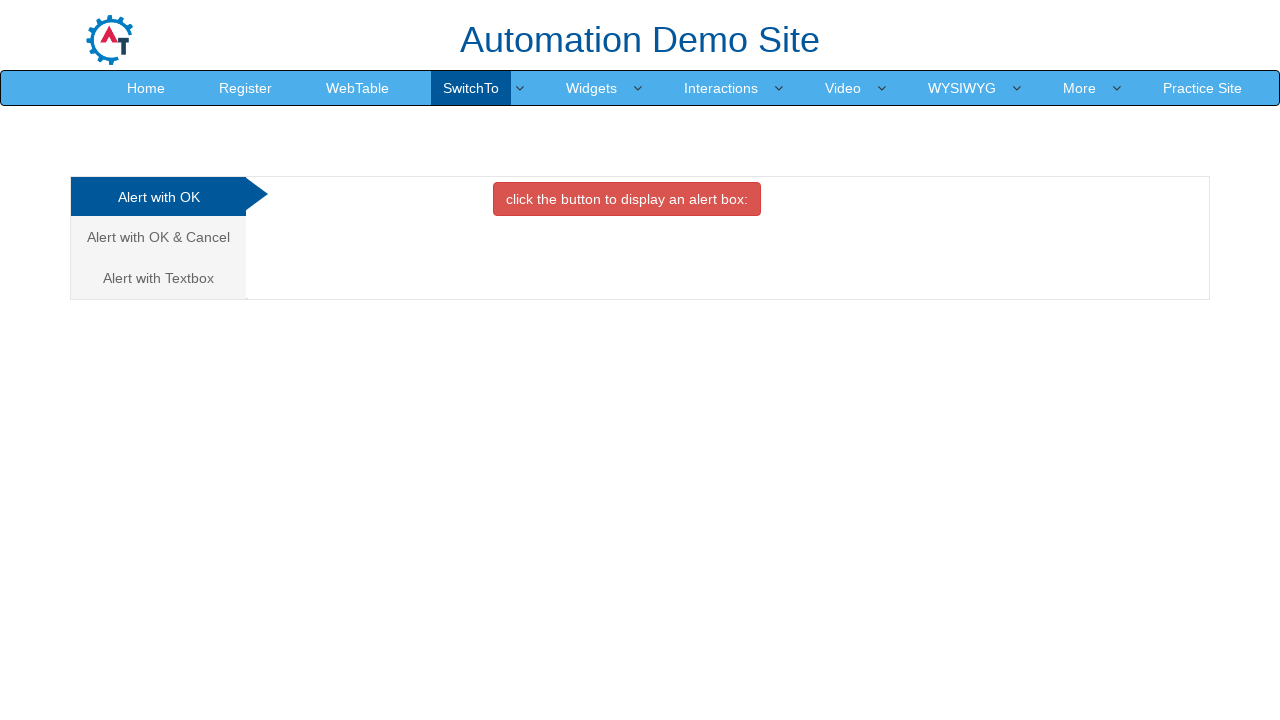

Clicked button to display JavaScript alert at (627, 199) on xpath=//button[contains(text(),'click the button to display an')]
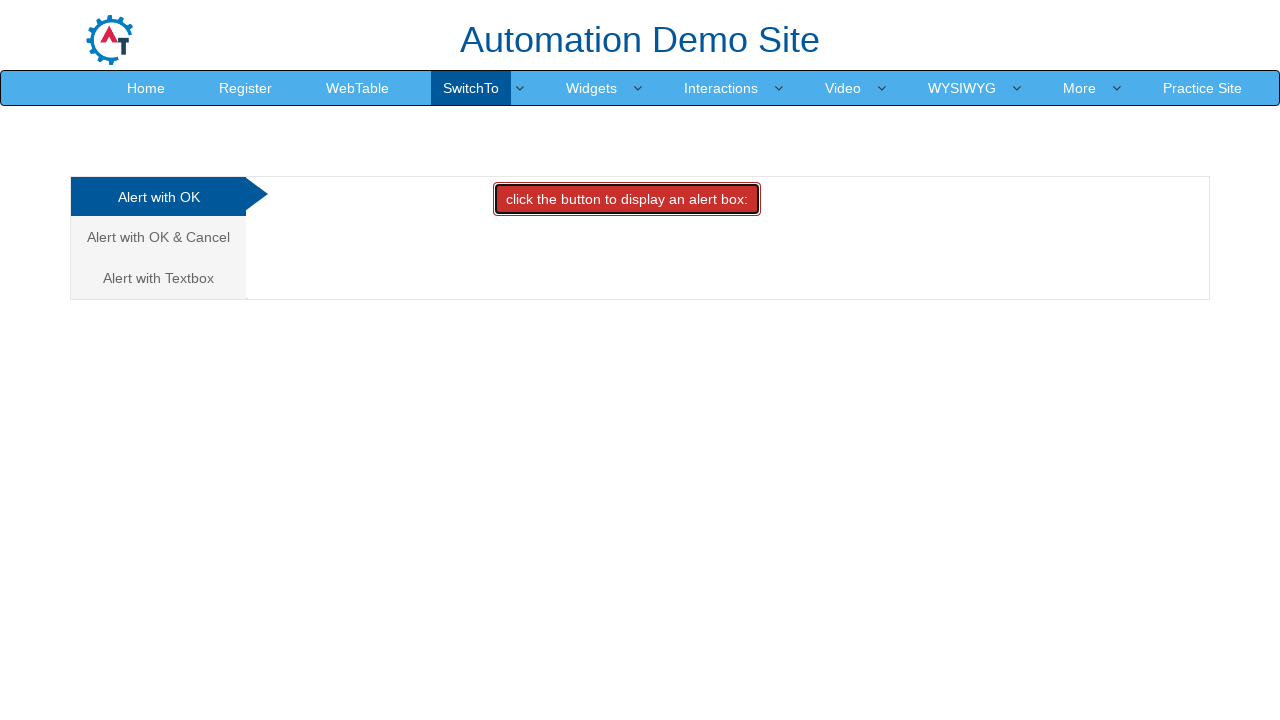

Set up dialog handler to accept alerts
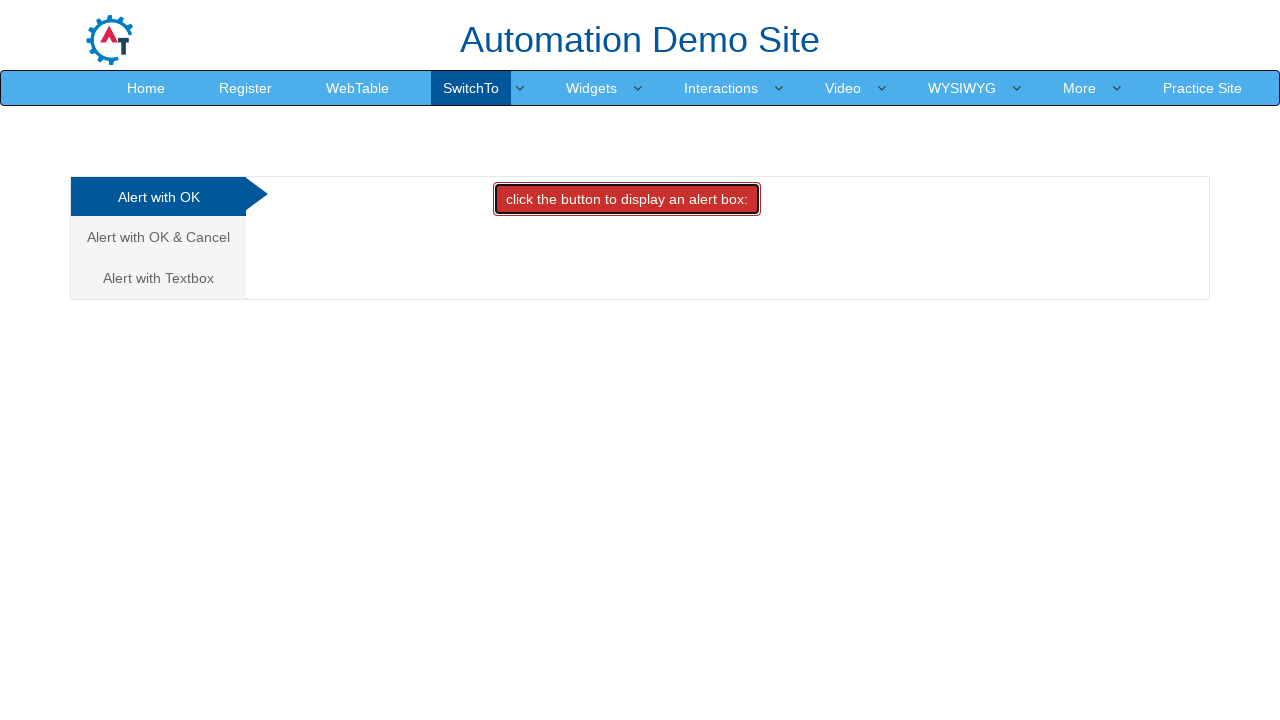

Waited for alert to be processed
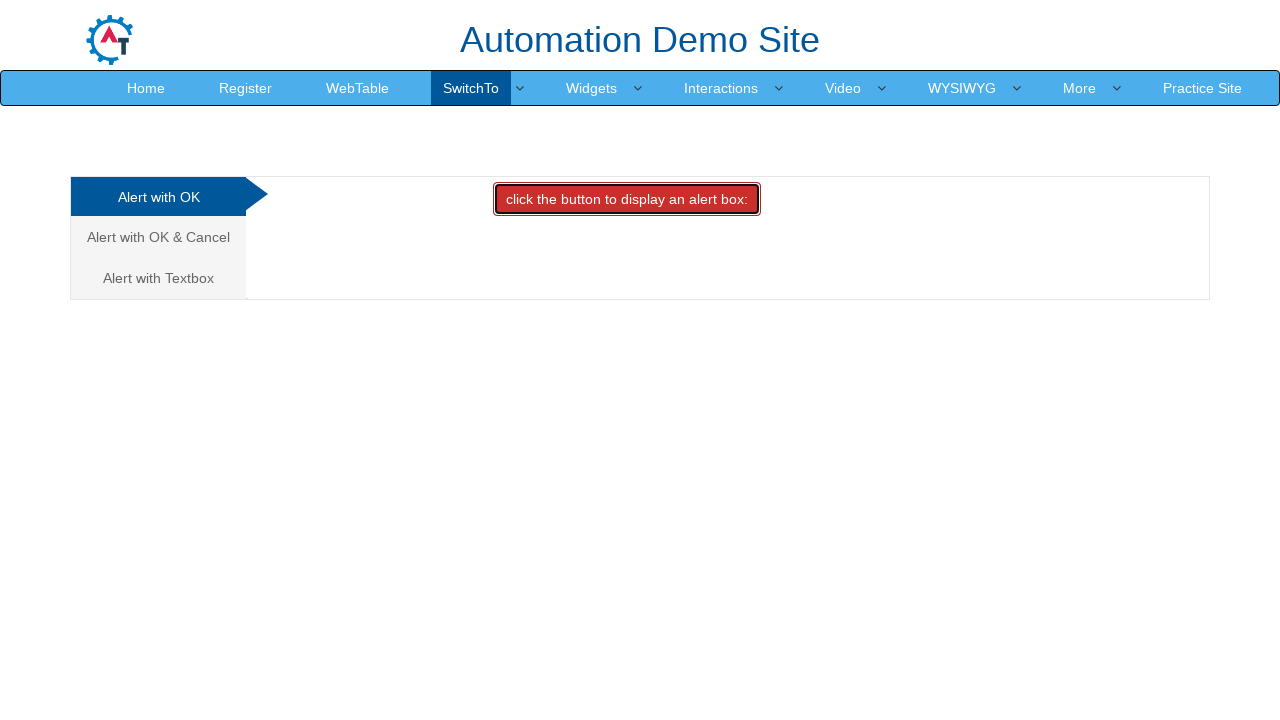

Located alert button element
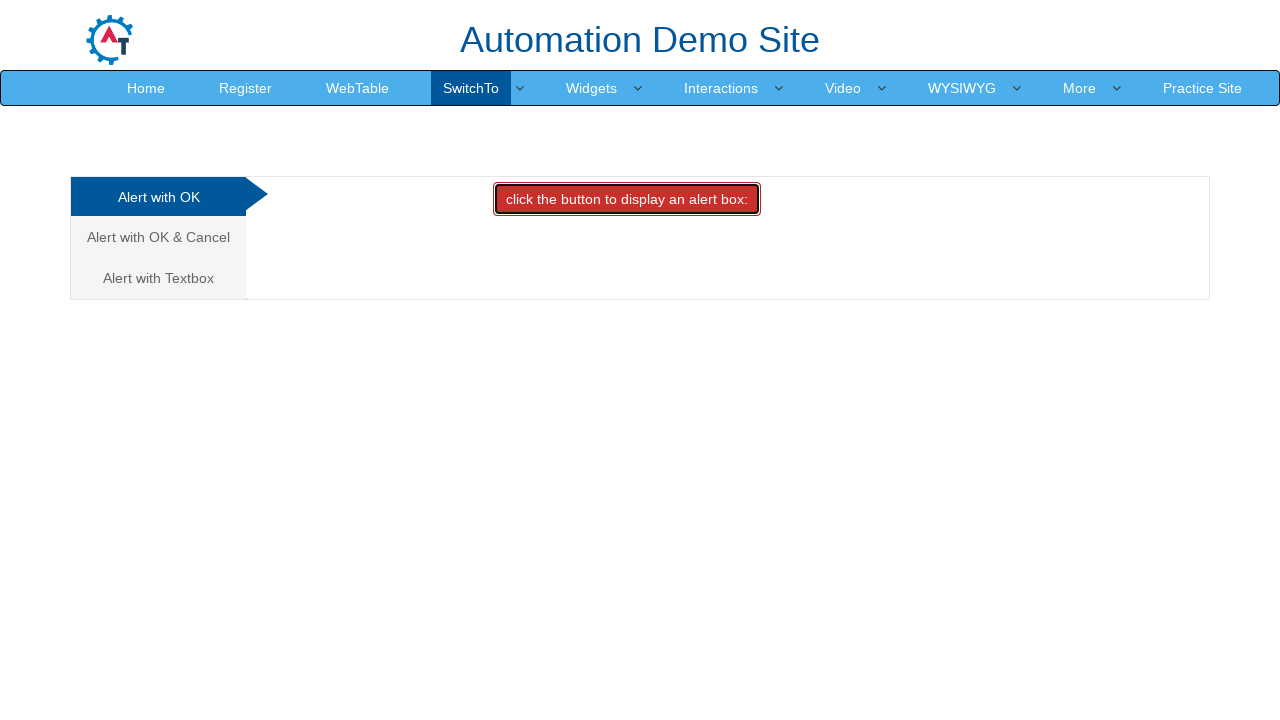

Verified alert button is visible after accepting alert
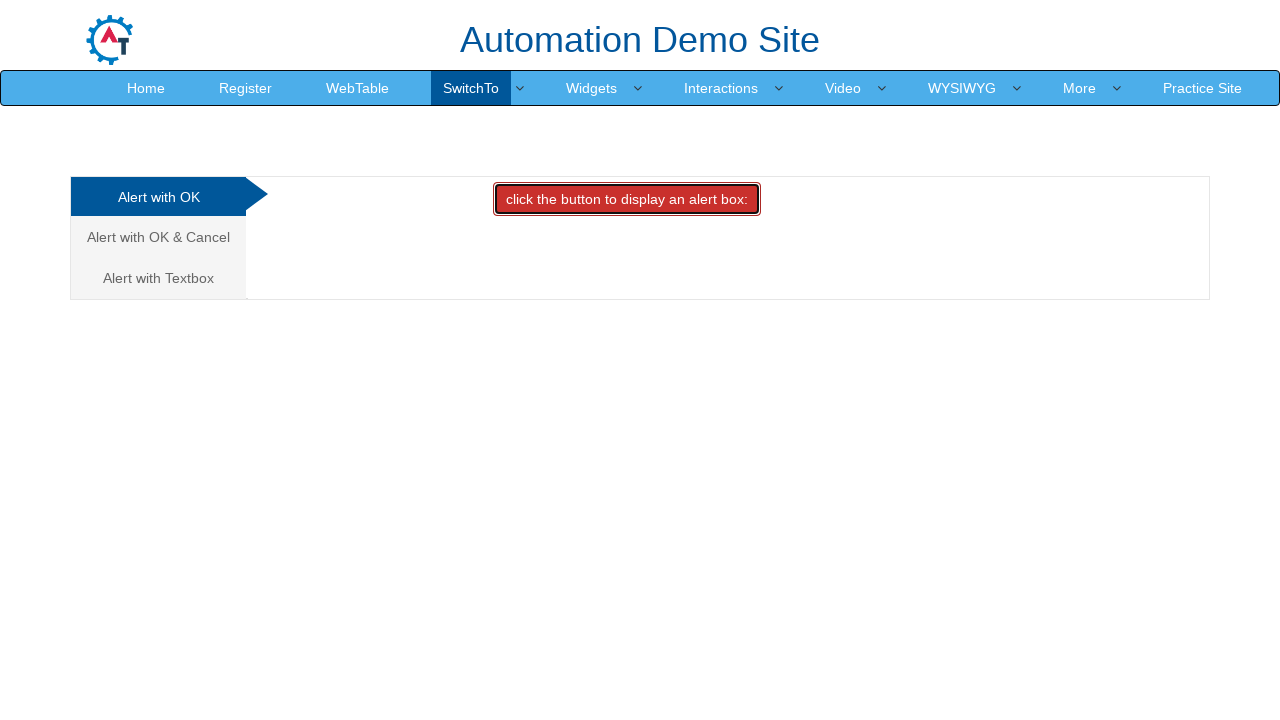

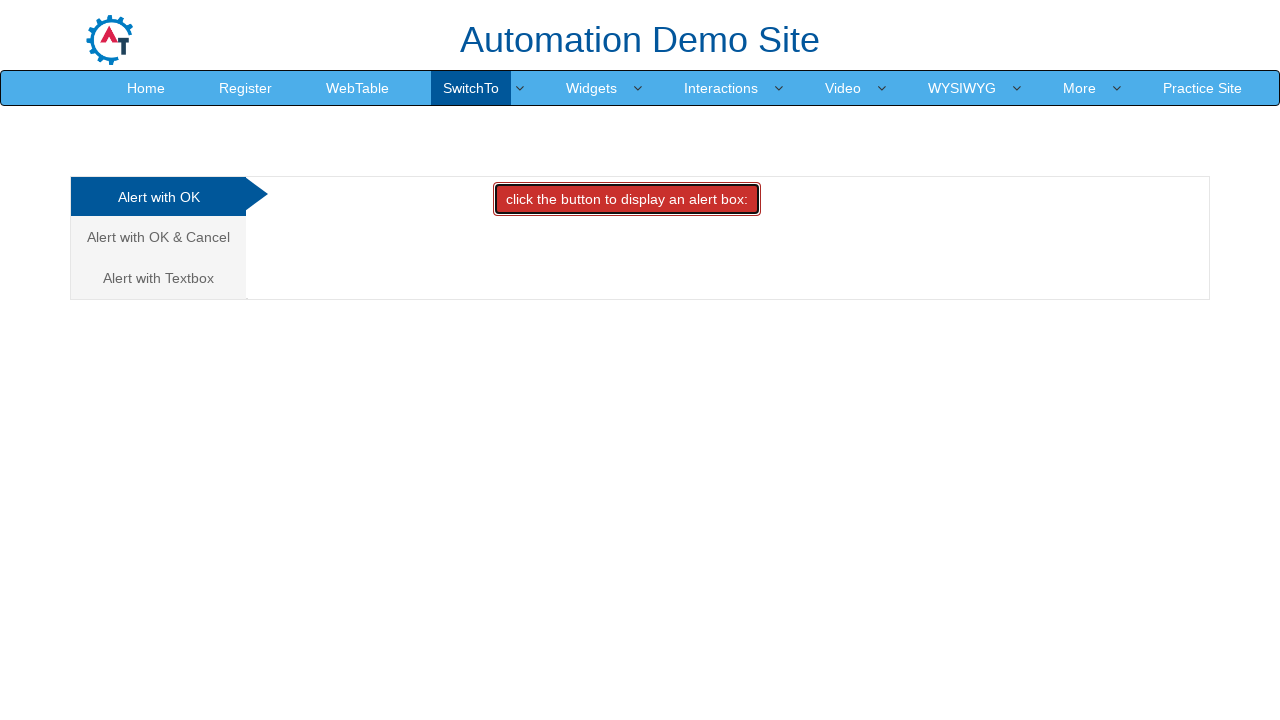